Tests dynamic control visibility by toggling a checkbox's visibility state and interacting with it when visible

Starting URL: https://v1.training-support.net/selenium/dynamic-controls

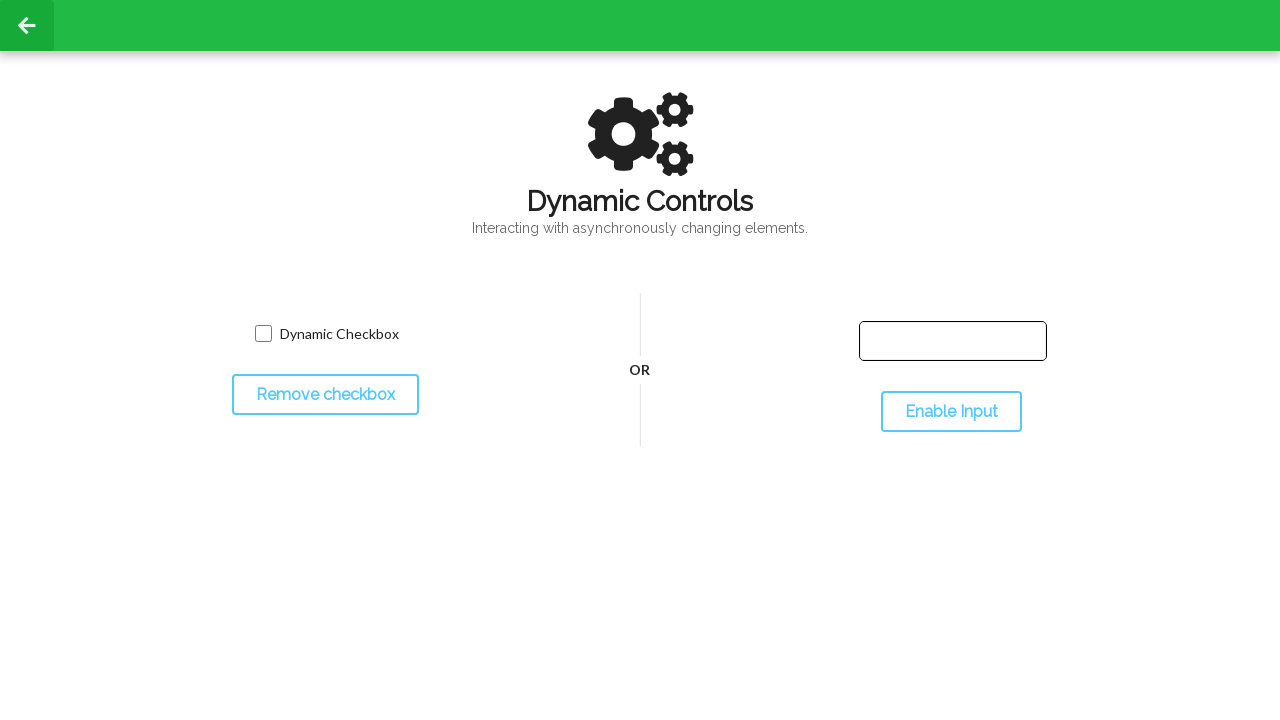

Clicked toggle button to hide checkbox at (325, 395) on #toggleCheckbox
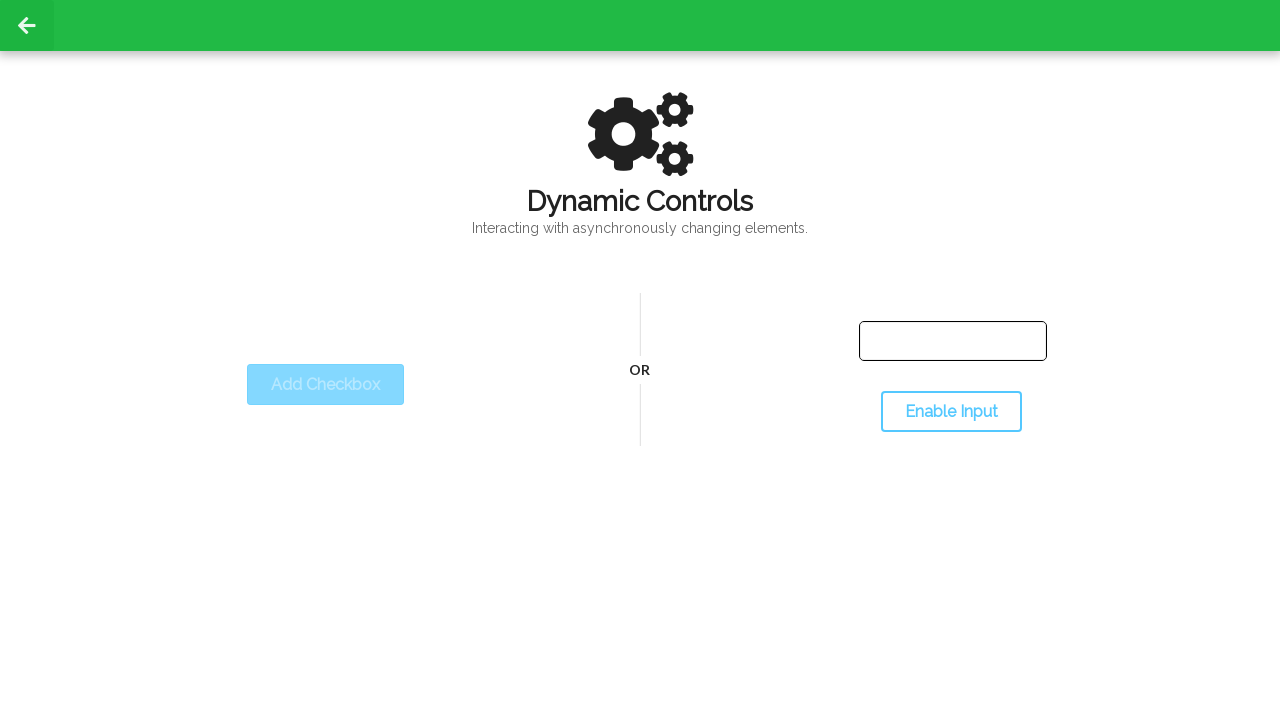

Checkbox became invisible
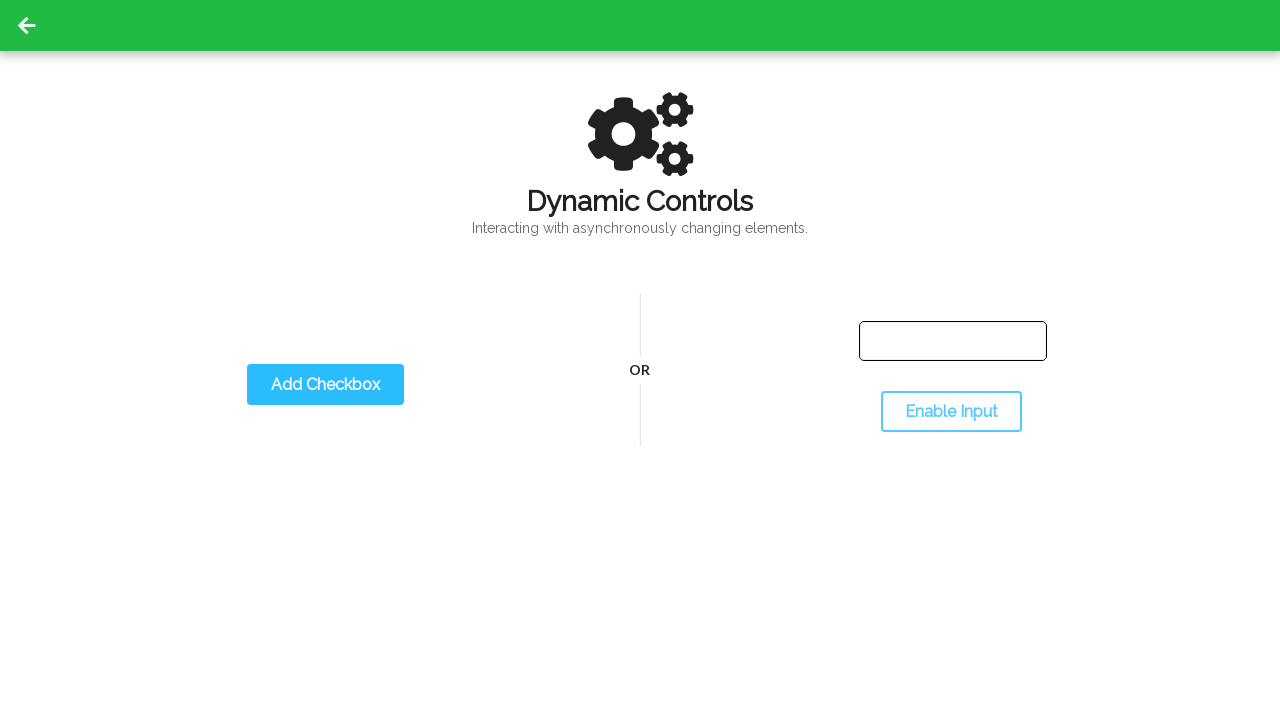

Clicked toggle button to show checkbox again at (325, 385) on #toggleCheckbox
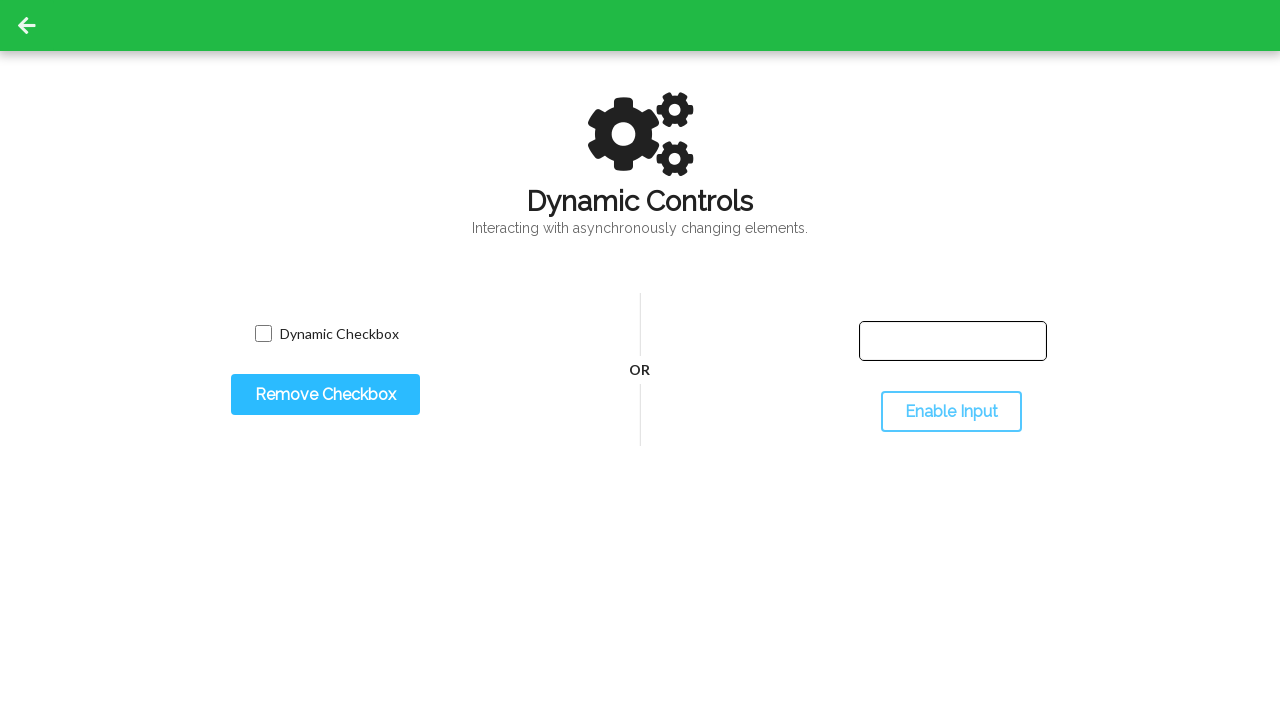

Checkbox became visible
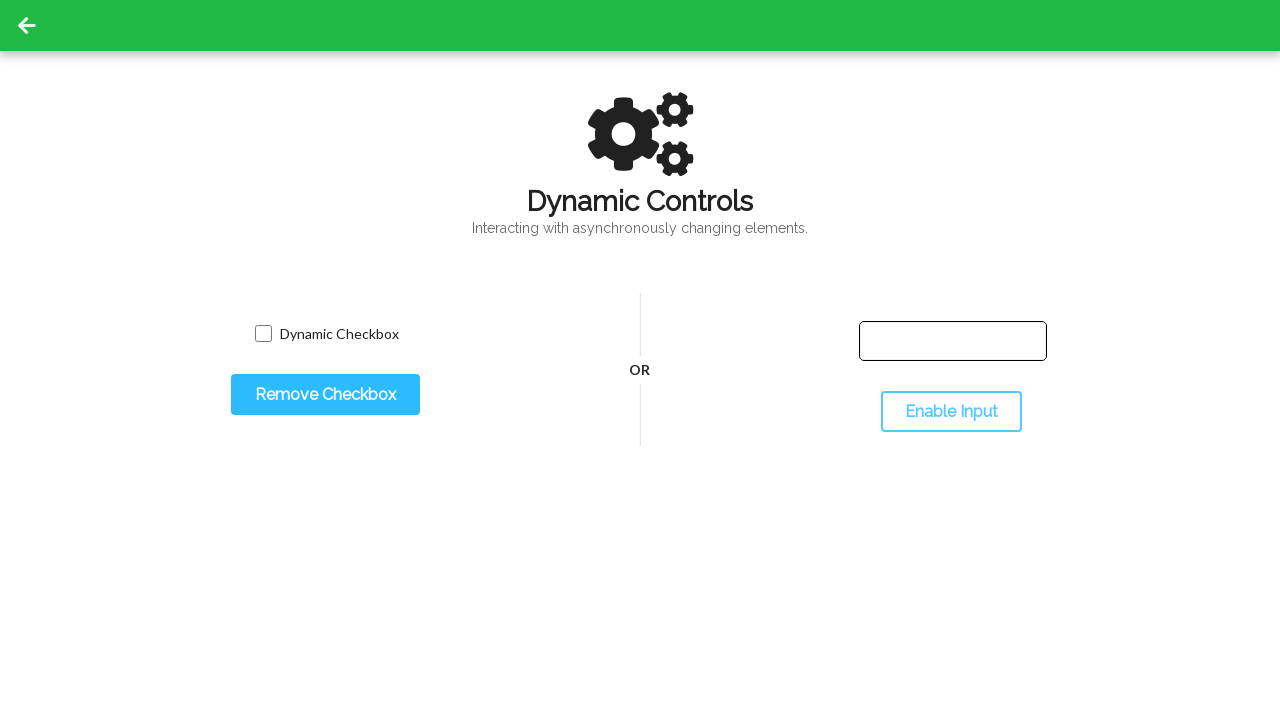

Clicked the visible checkbox at (263, 334) on #dynamicCheckbox
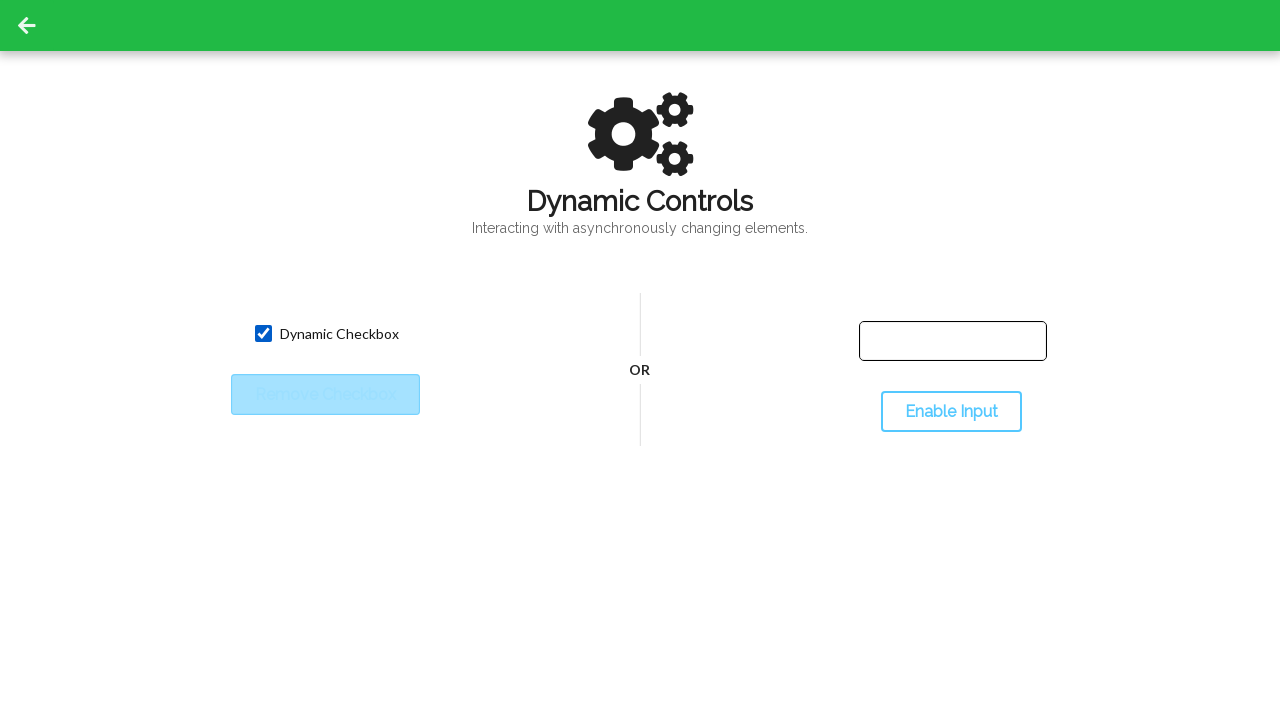

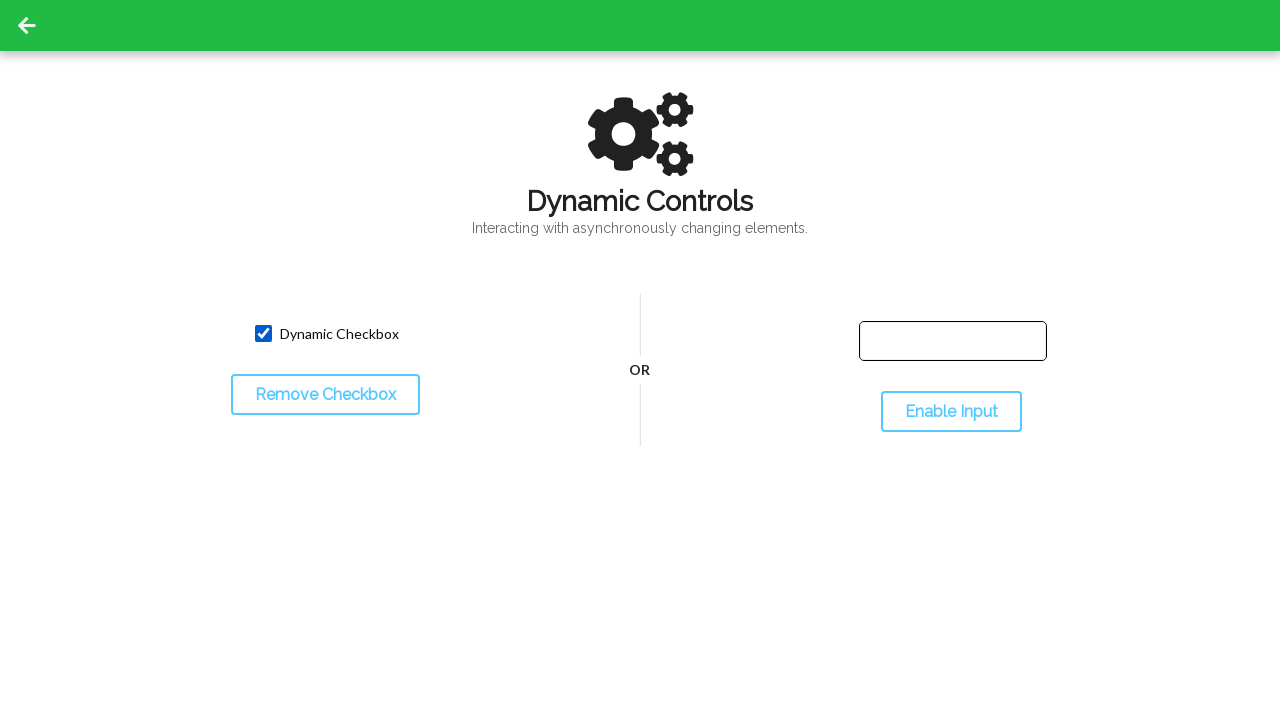